Tests web table functionality by adding multiple user records through a form with fields for first name, last name, email, age, salary, and department

Starting URL: https://demoqa.com/webtables

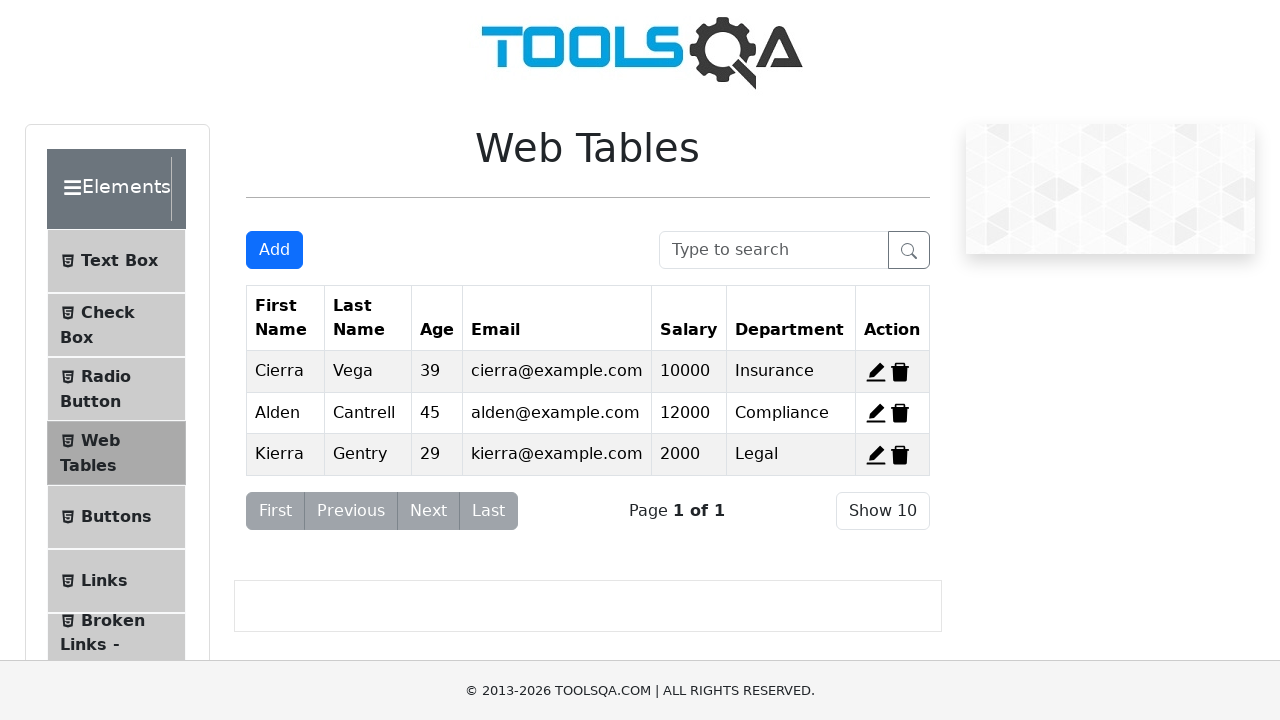

Clicked Add button to open form for Ahmad Dani at (274, 250) on #addNewRecordButton
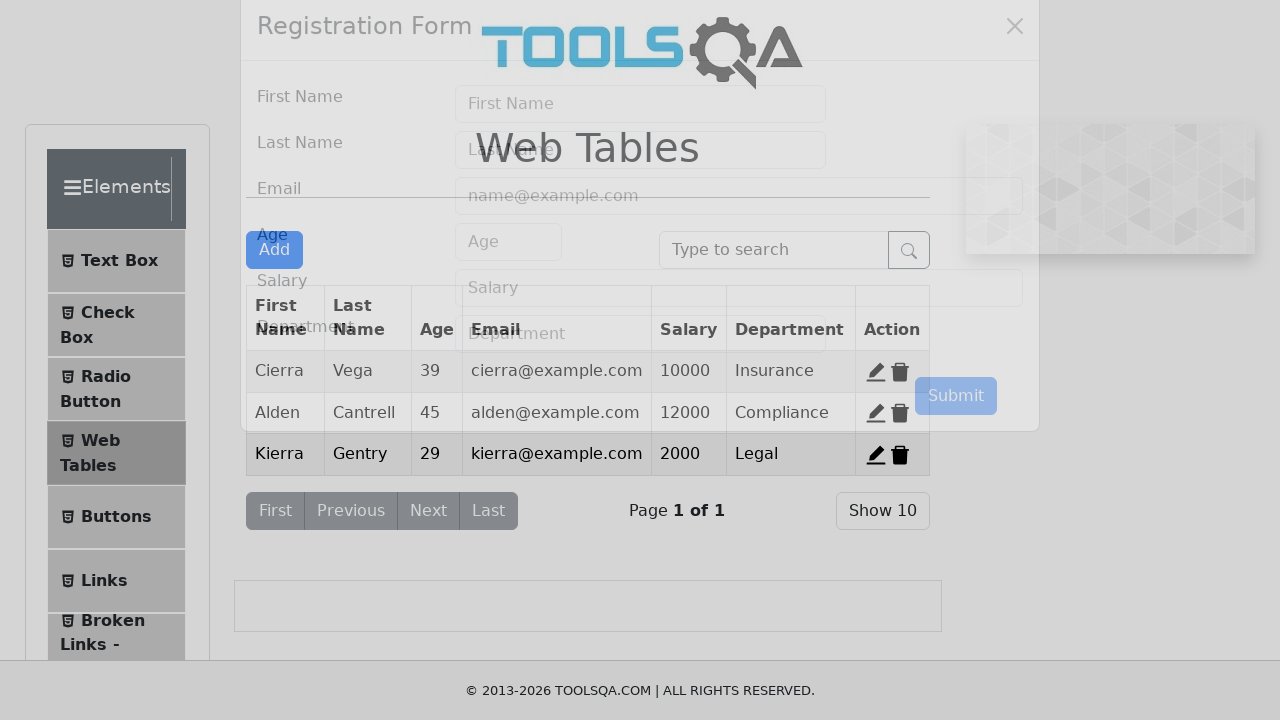

Filled first name with 'Ahmad' on #firstName
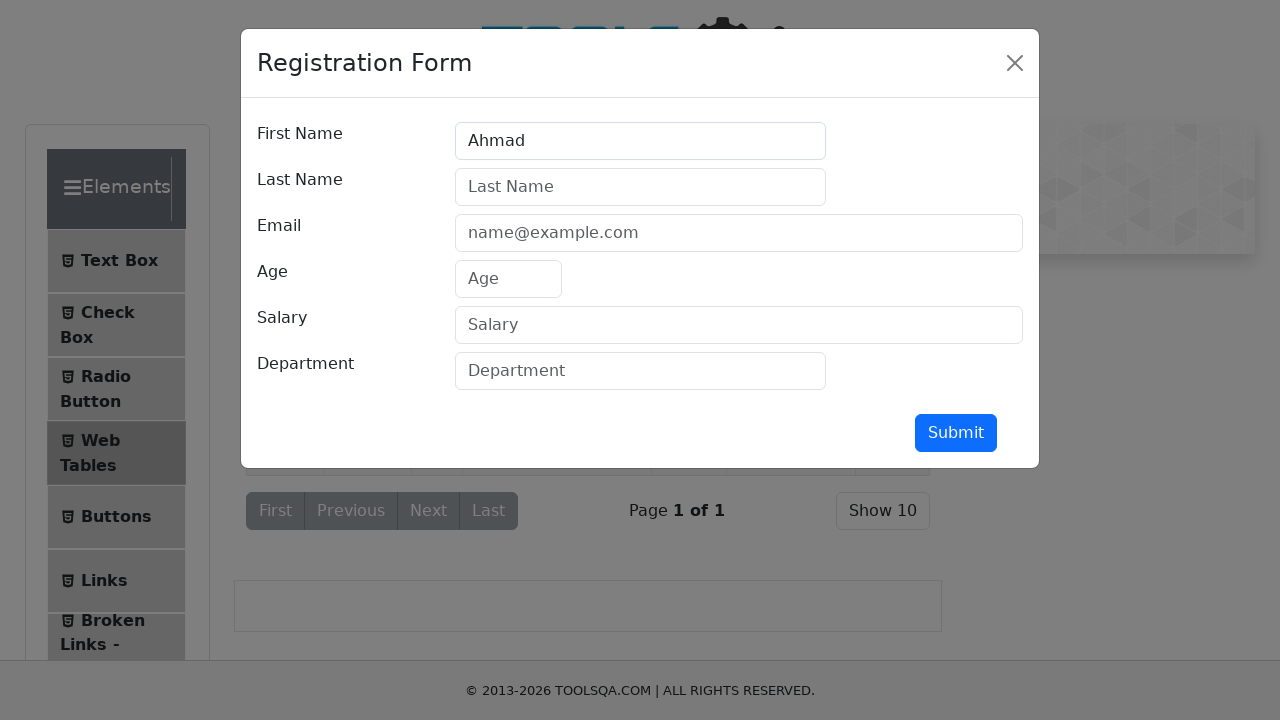

Filled last name with 'Dani' on #lastName
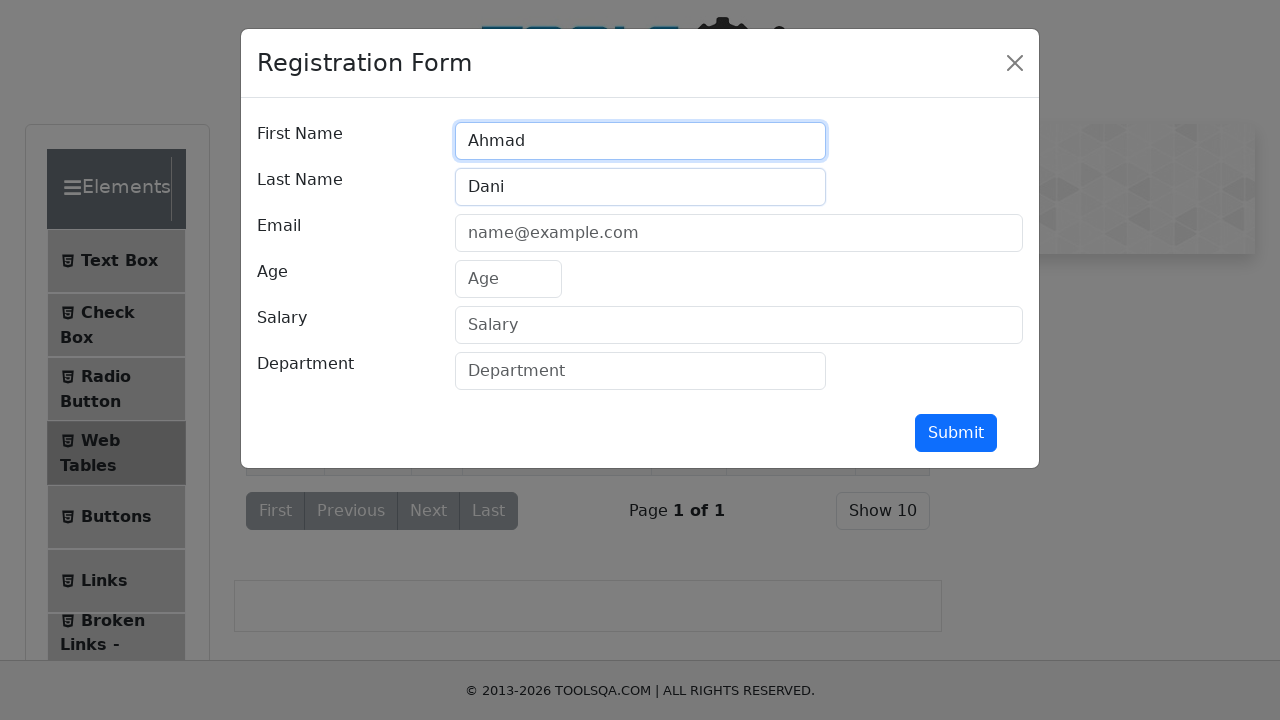

Filled email with 'adp@mail.com' on #userEmail
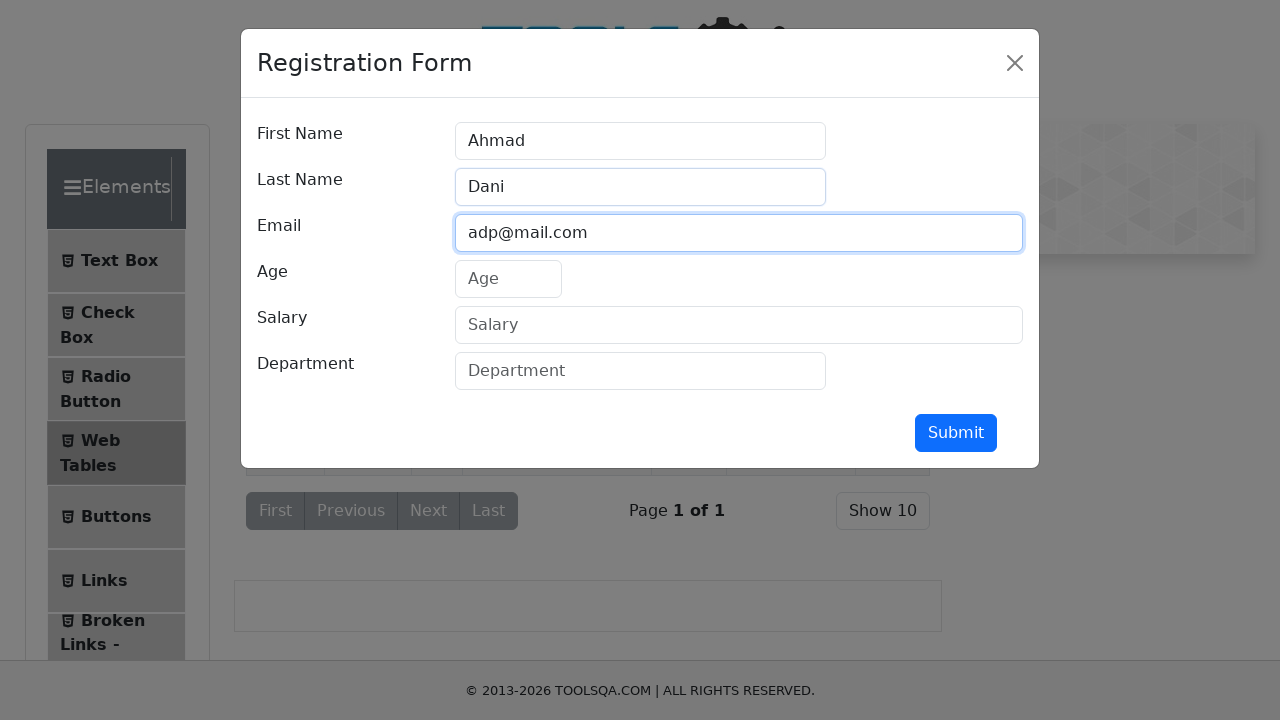

Filled age with '47' on #age
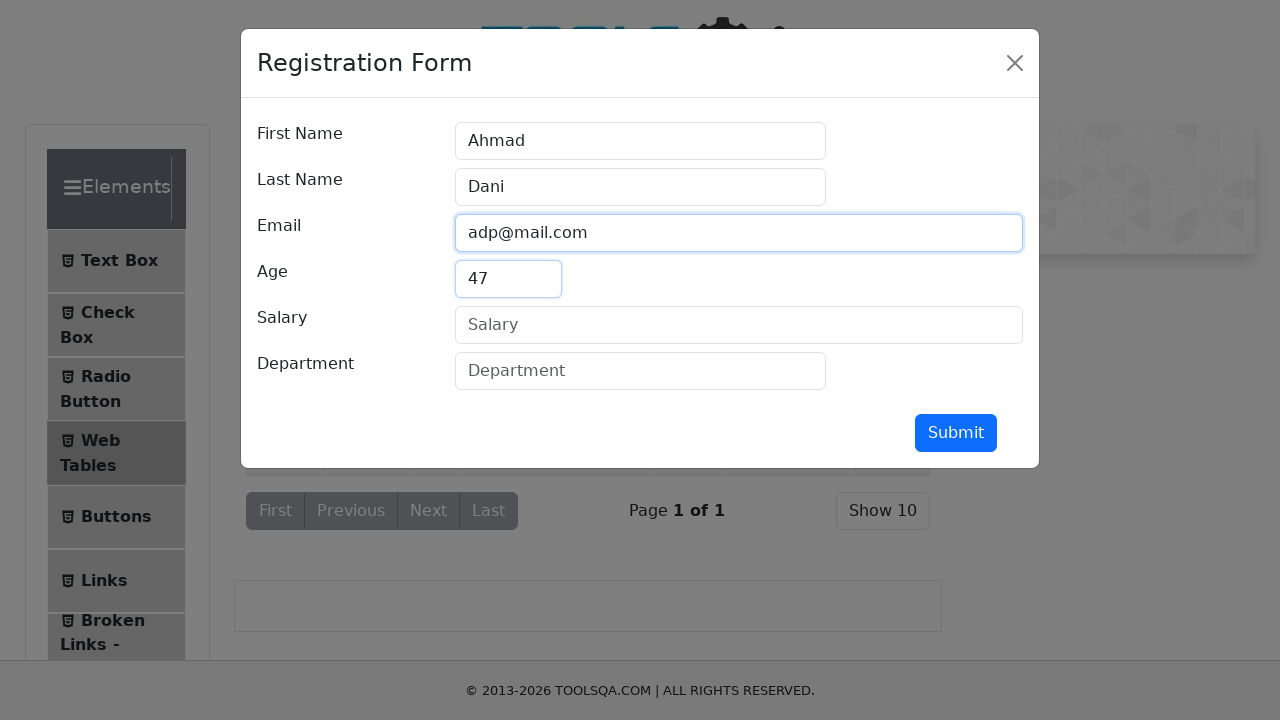

Filled salary with '10000000' on #salary
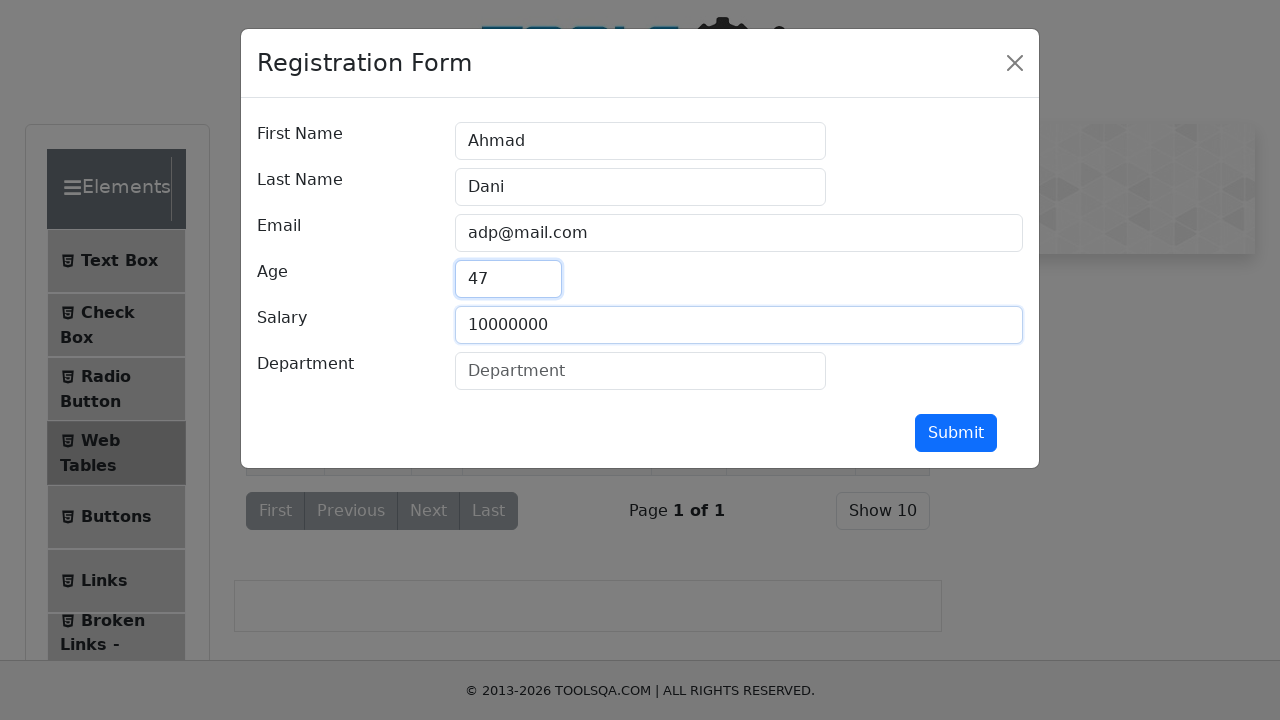

Filled department with 'QA' on #department
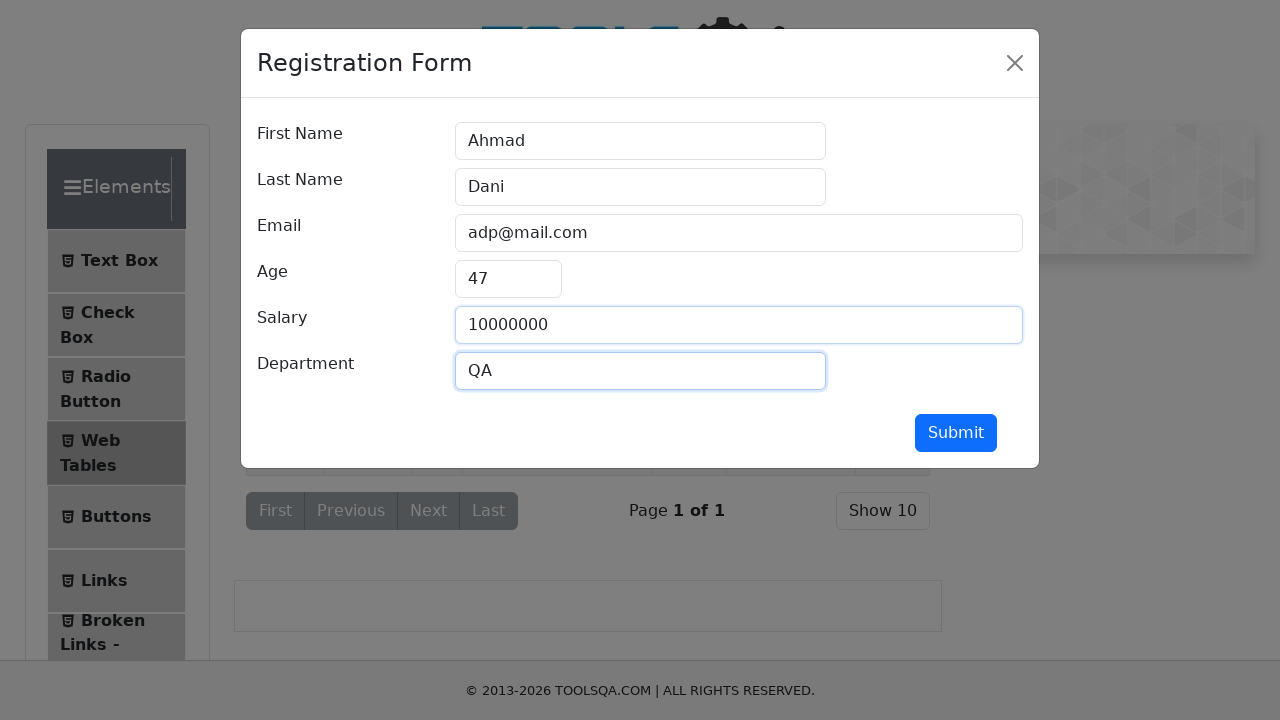

Submitted form for user Ahmad Dani at (956, 433) on #submit
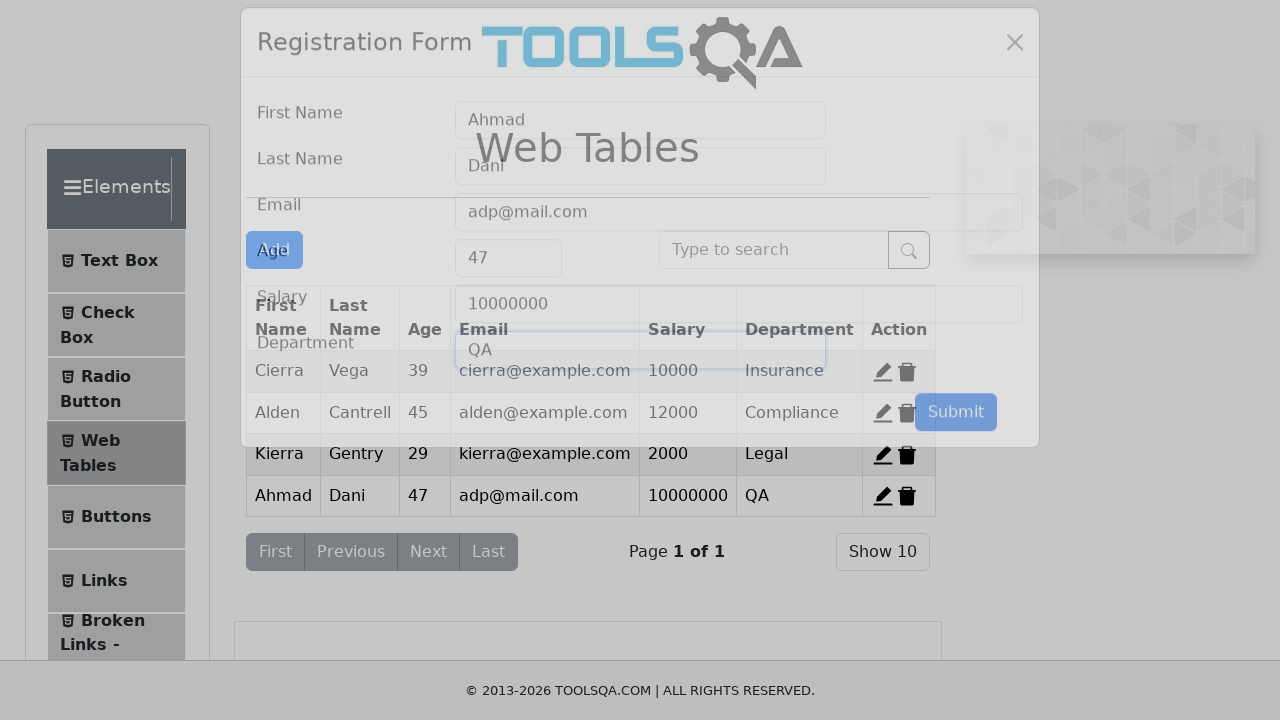

Clicked Add button to open form for Ari Lasso at (274, 250) on #addNewRecordButton
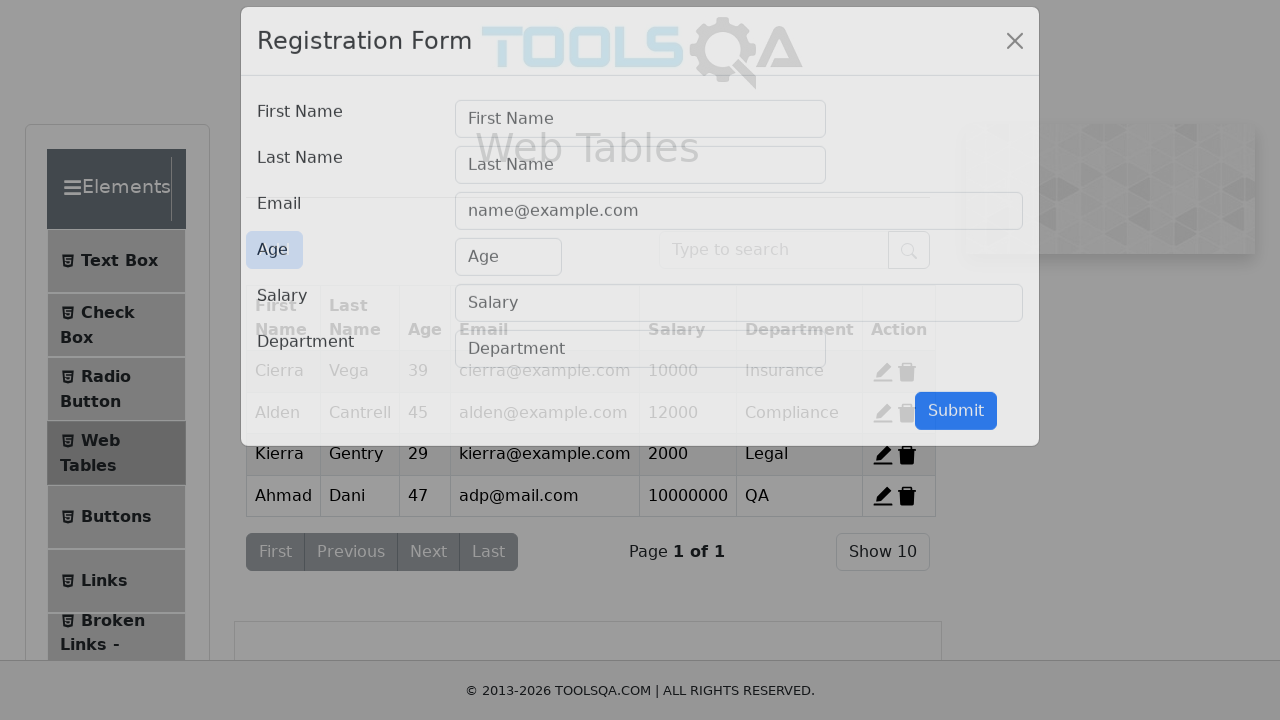

Filled first name with 'Ari' on #firstName
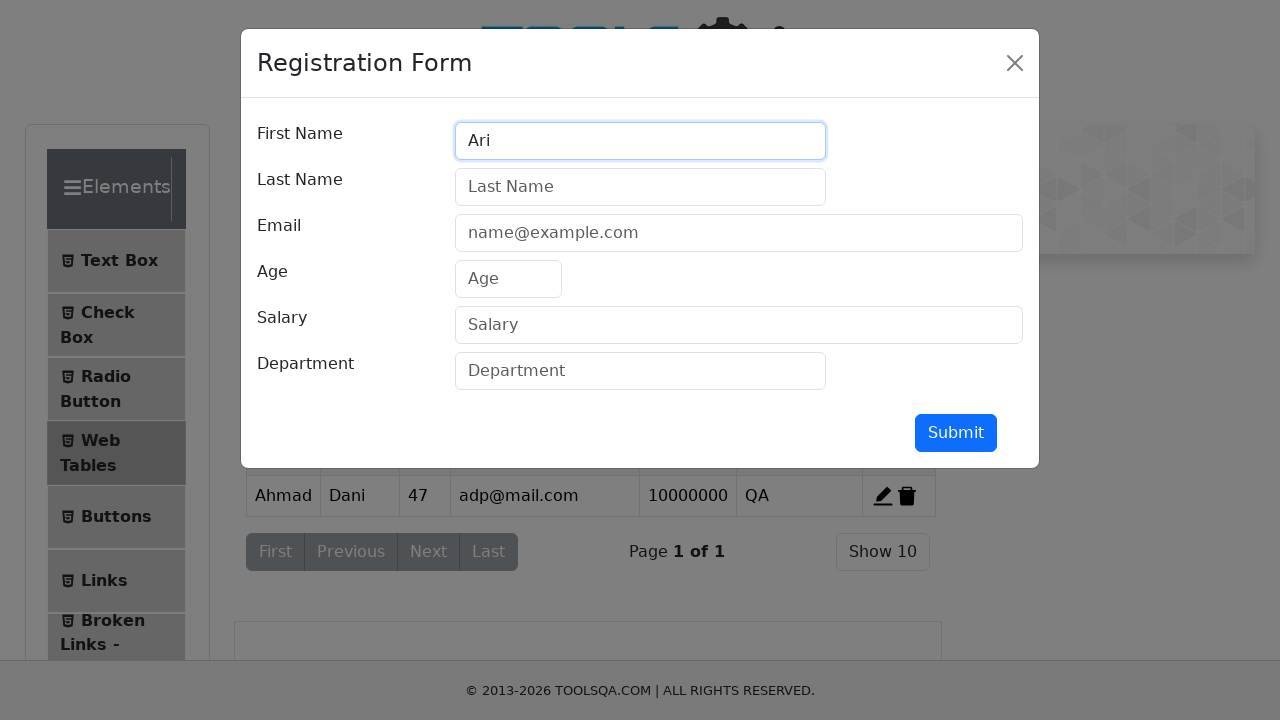

Filled last name with 'Lasso' on #lastName
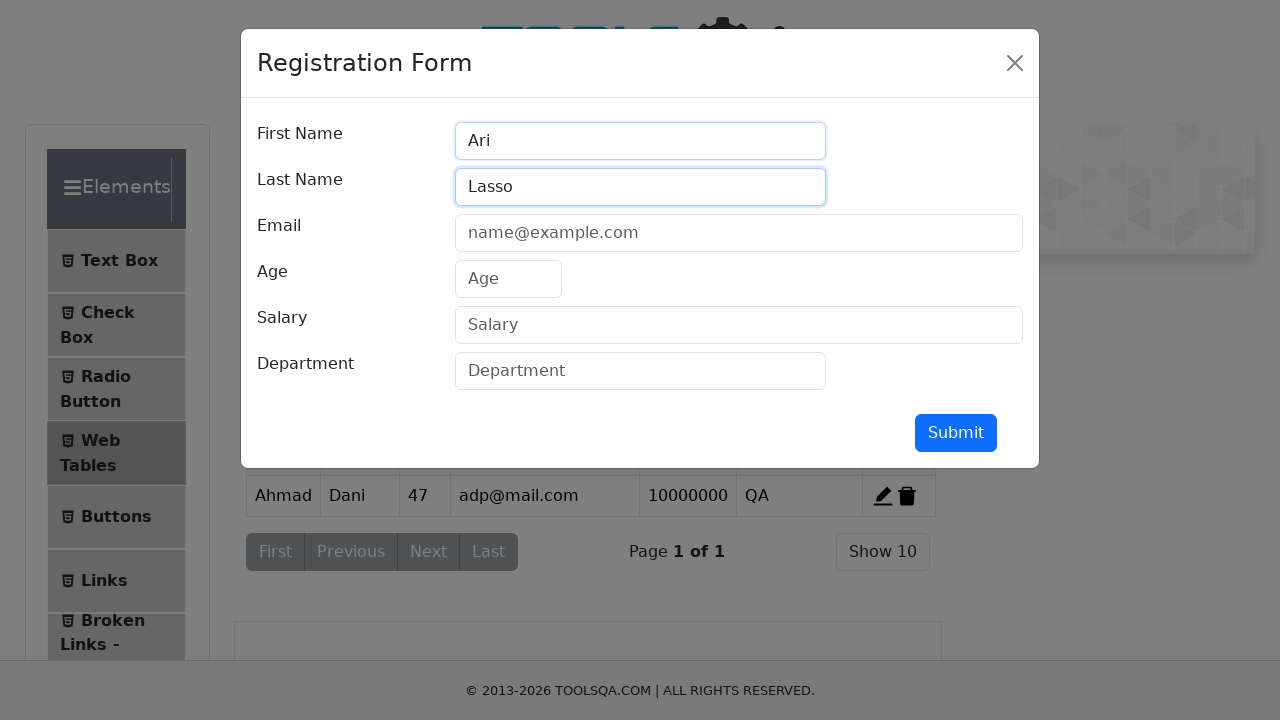

Filled email with 'lasso@mail.com' on #userEmail
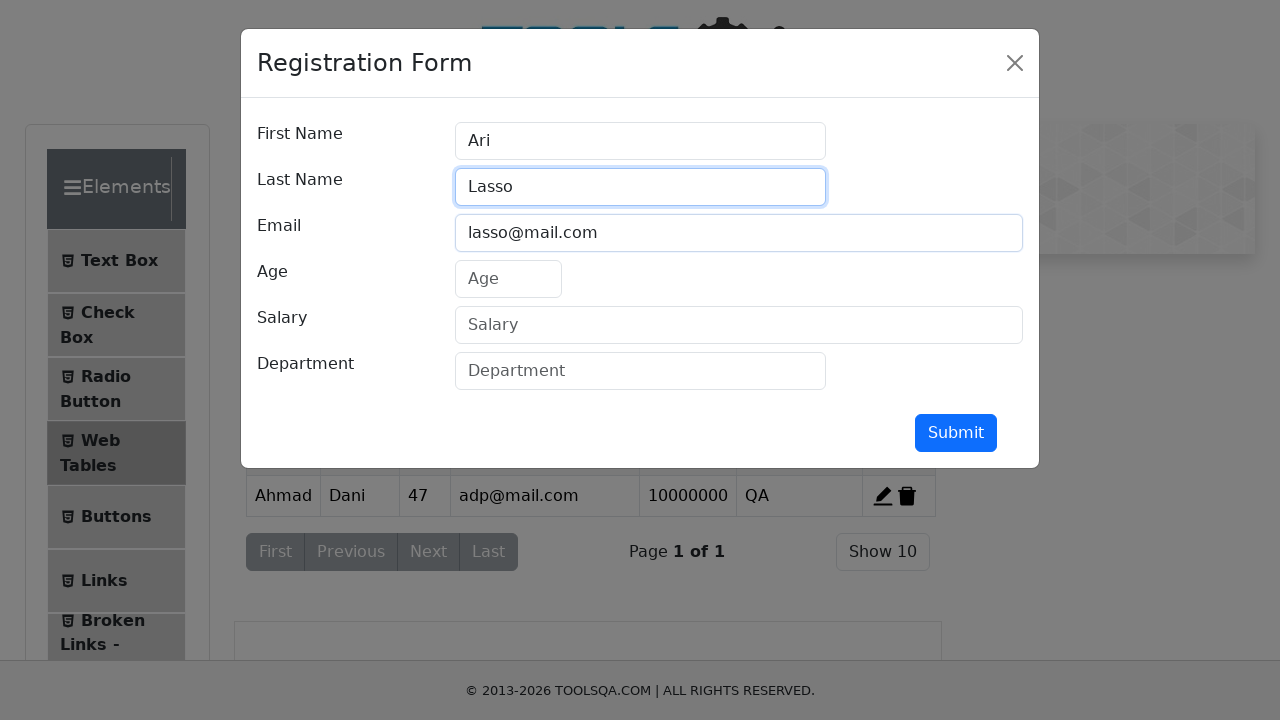

Filled age with '50' on #age
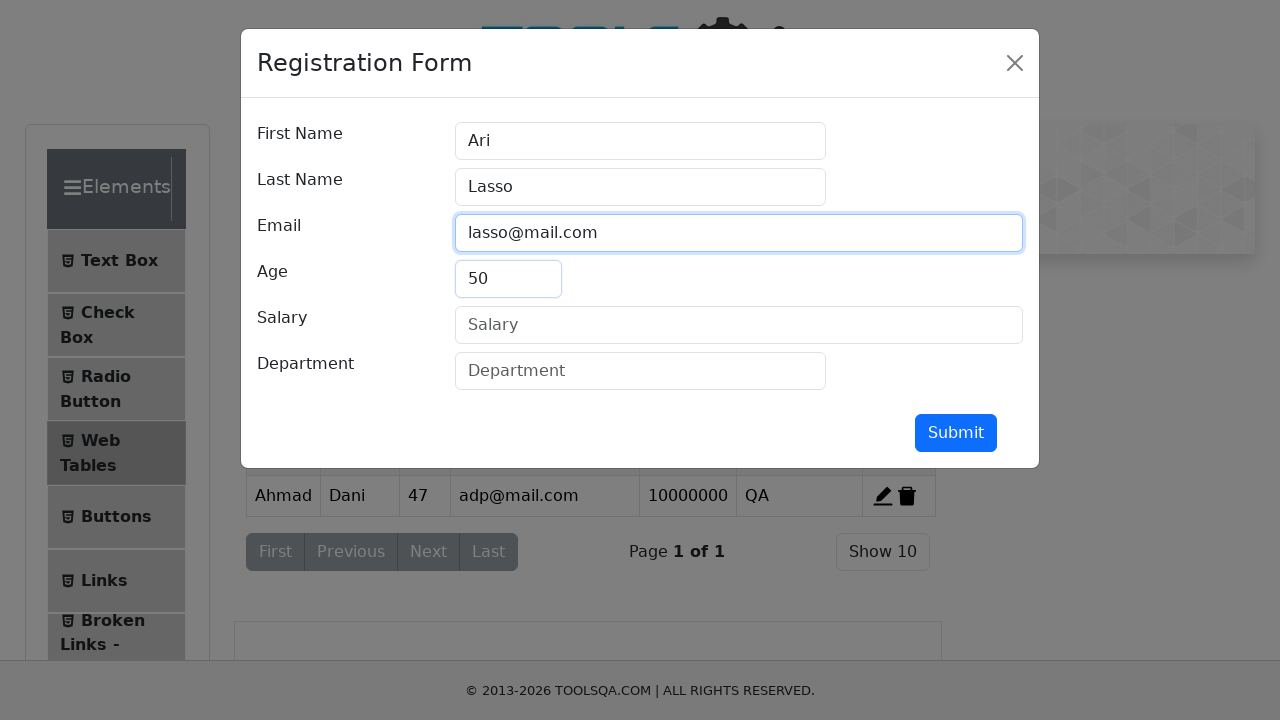

Filled salary with '15000000' on #salary
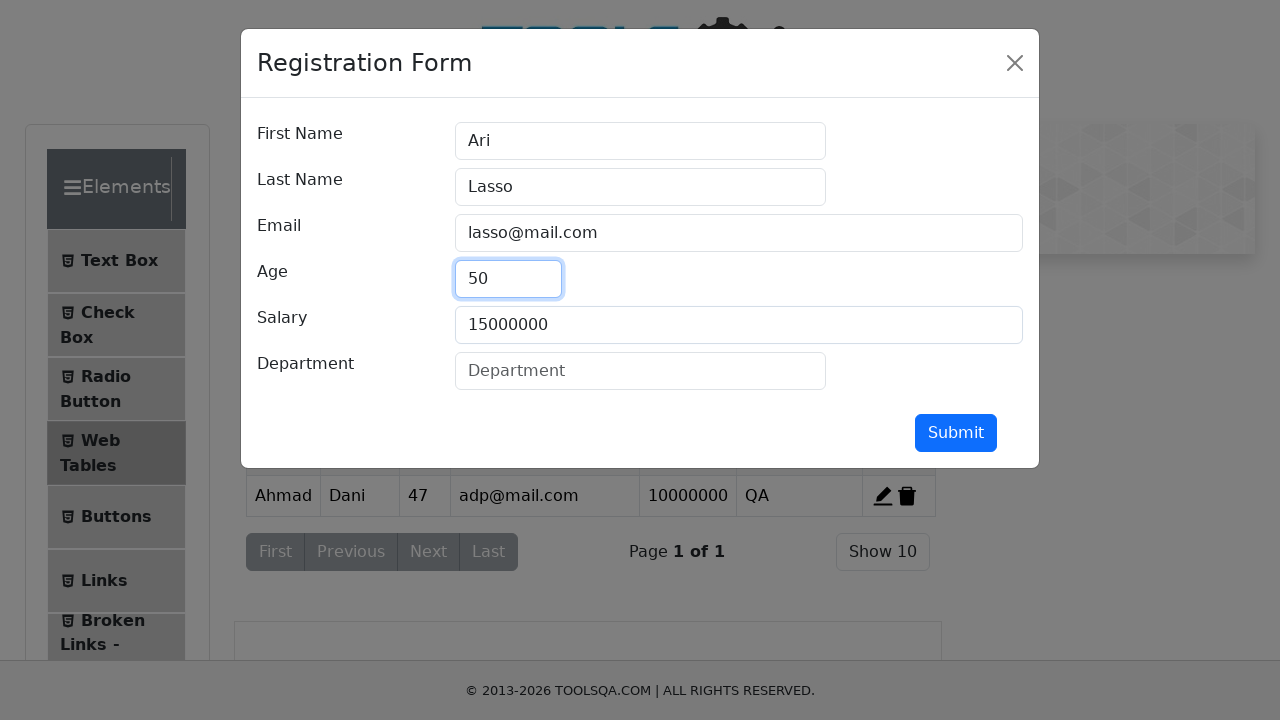

Filled department with 'Dev' on #department
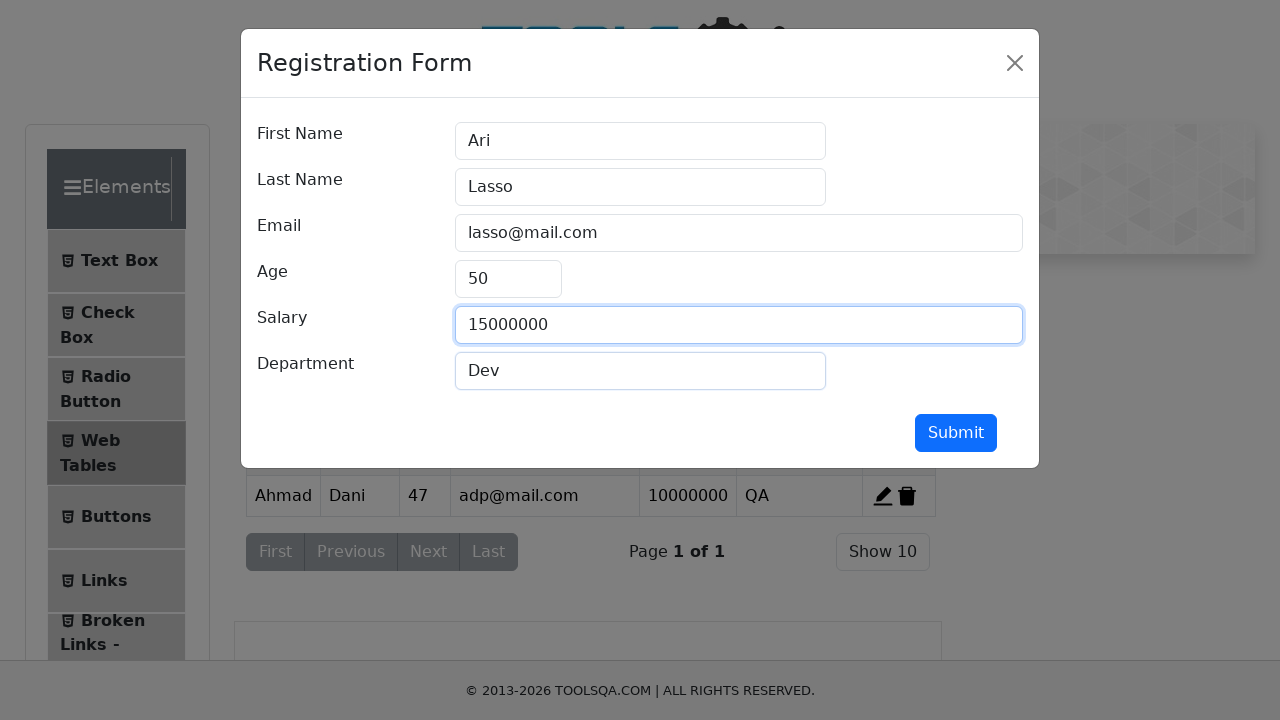

Submitted form for user Ari Lasso at (956, 433) on #submit
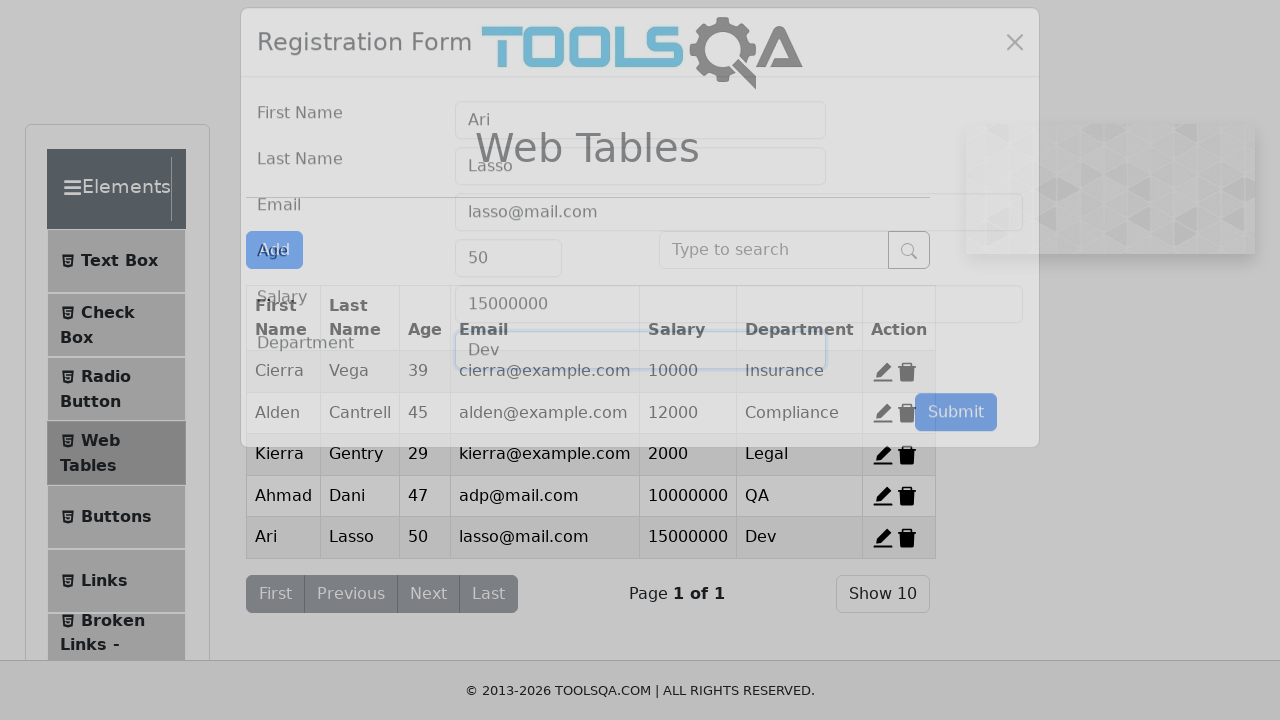

Clicked Add button to open form for Arya Permana at (274, 250) on #addNewRecordButton
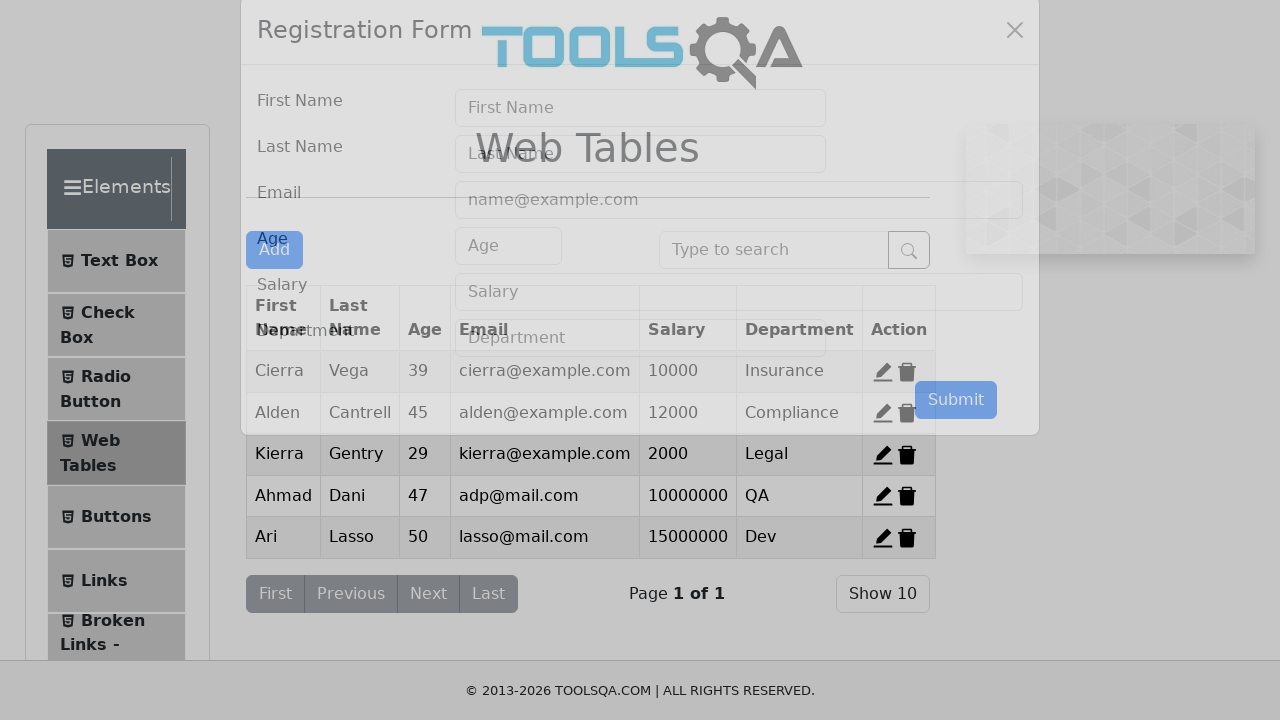

Filled first name with 'Arya' on #firstName
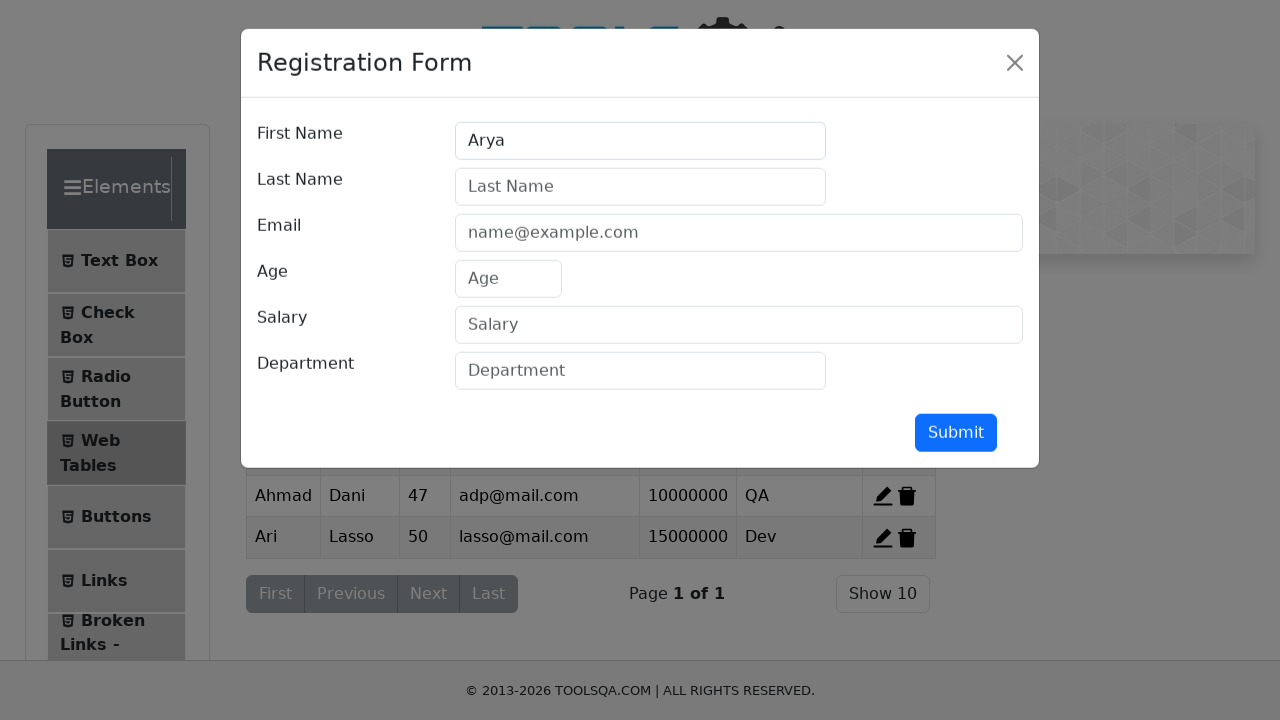

Filled last name with 'Permana' on #lastName
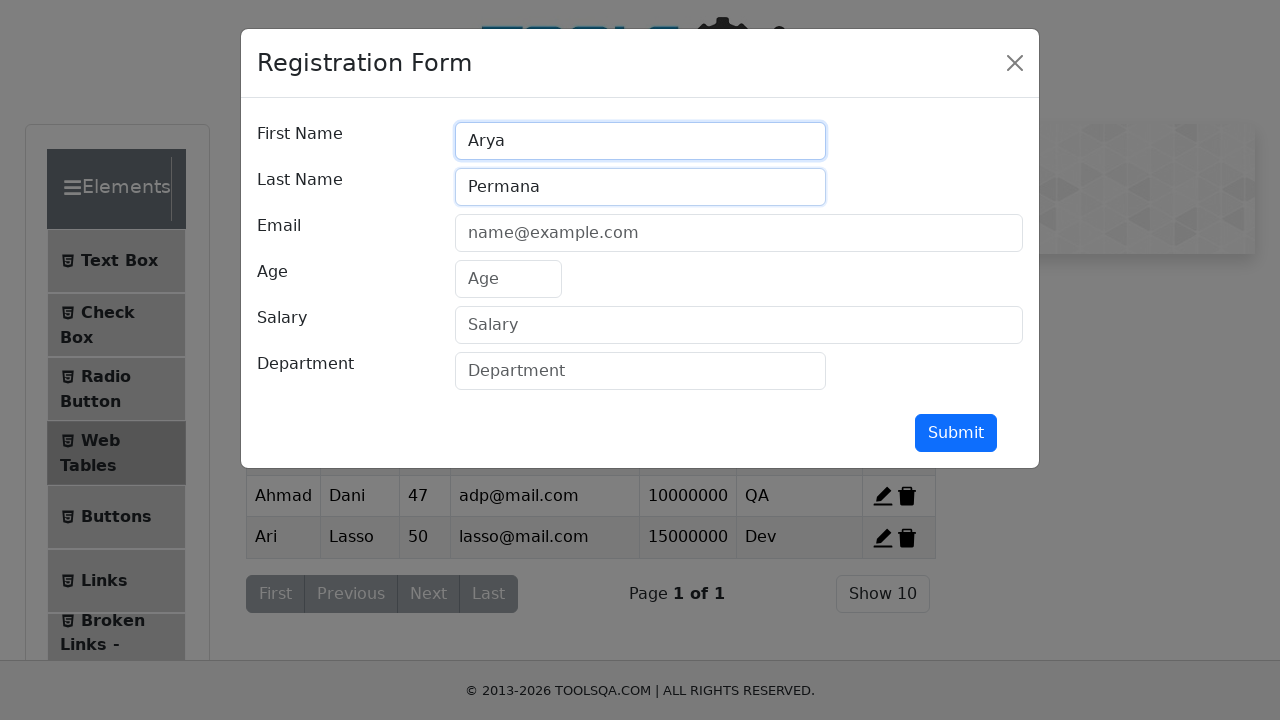

Filled email with 'arya@mail.com' on #userEmail
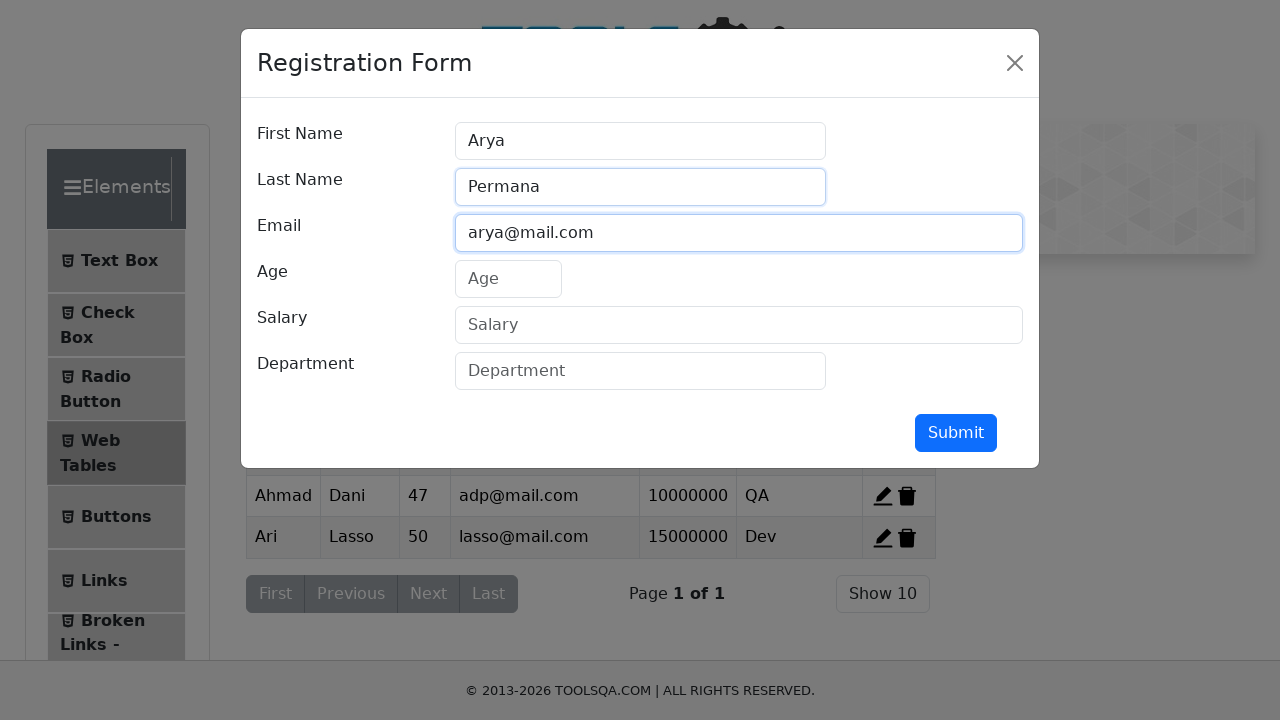

Filled age with '19' on #age
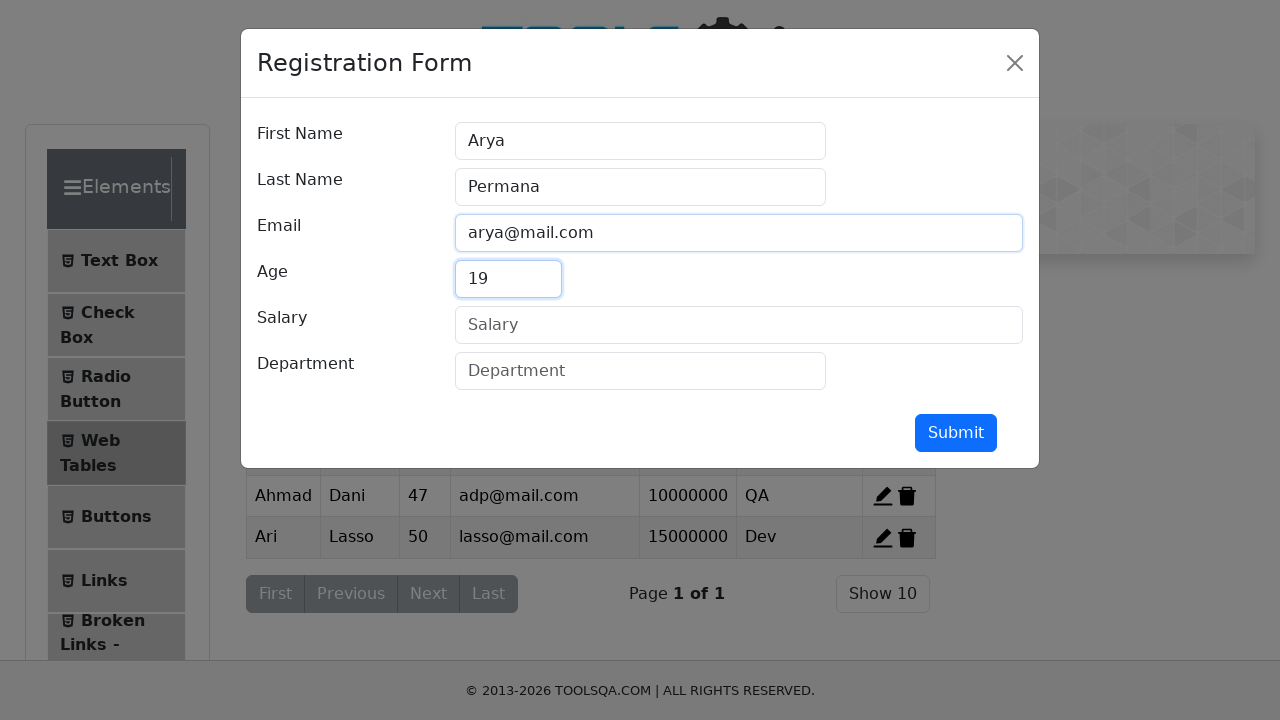

Filled salary with '70000000' on #salary
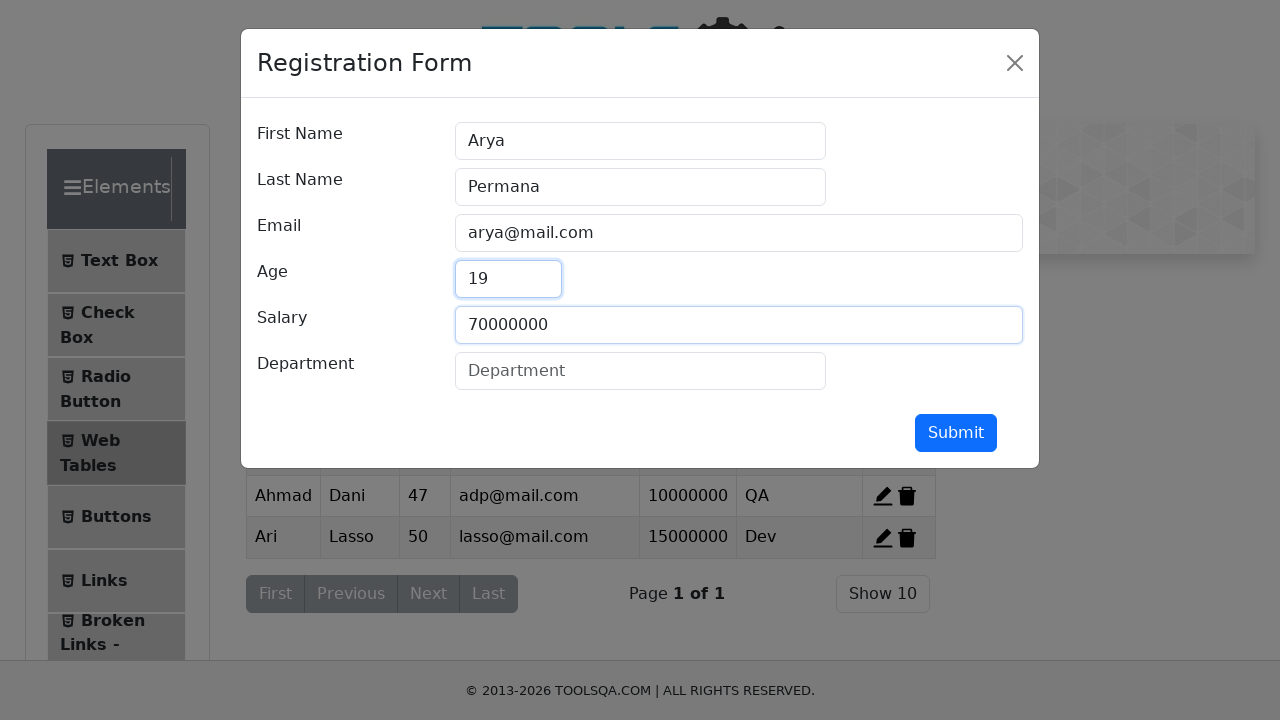

Filled department with 'Marketing' on #department
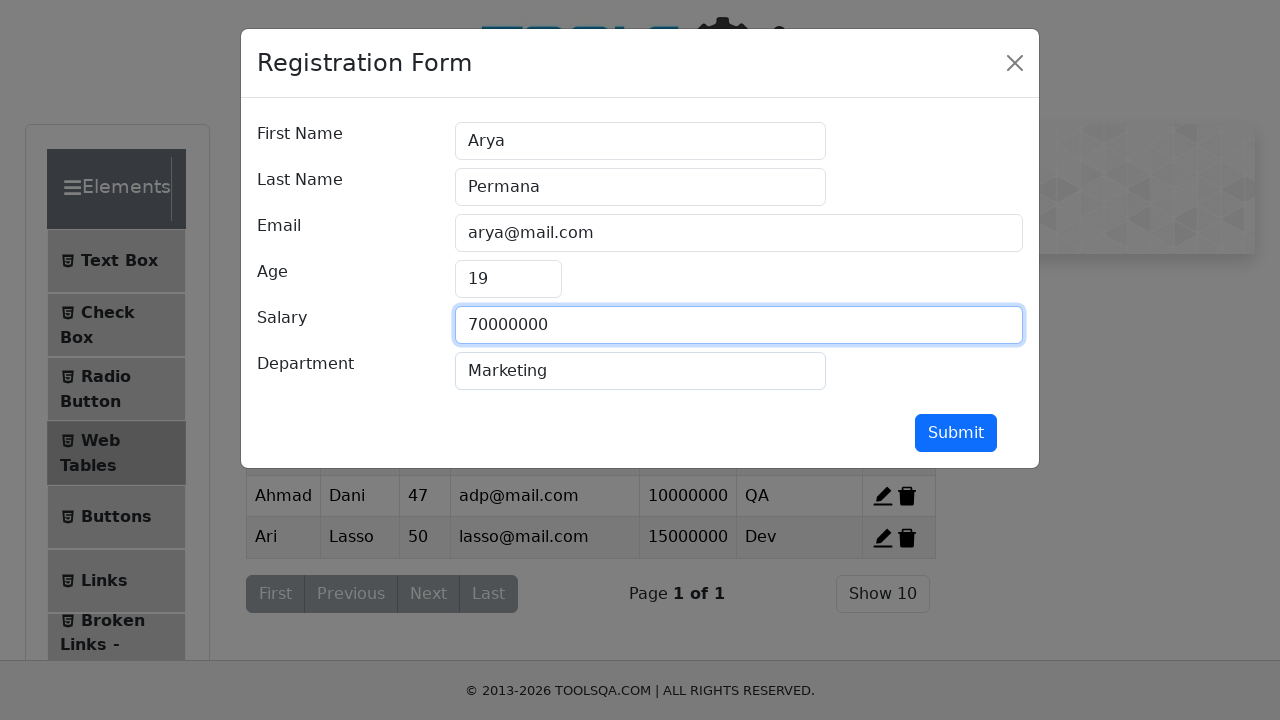

Submitted form for user Arya Permana at (956, 433) on #submit
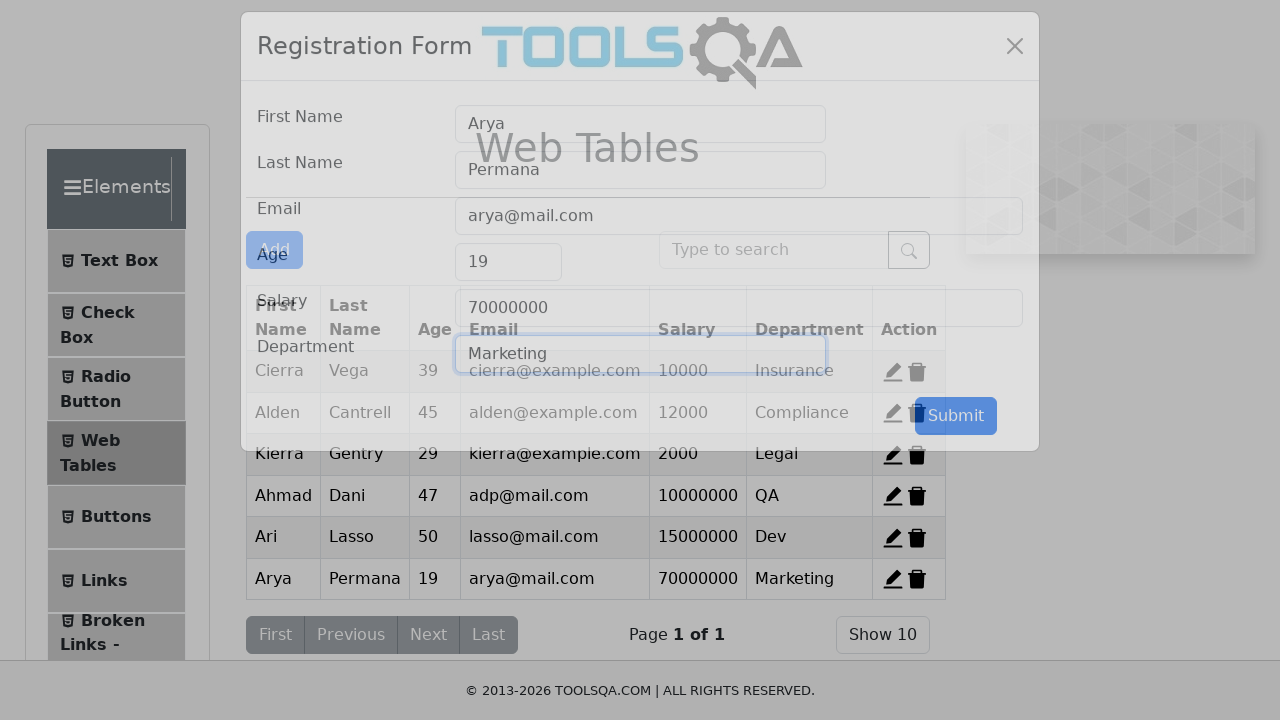

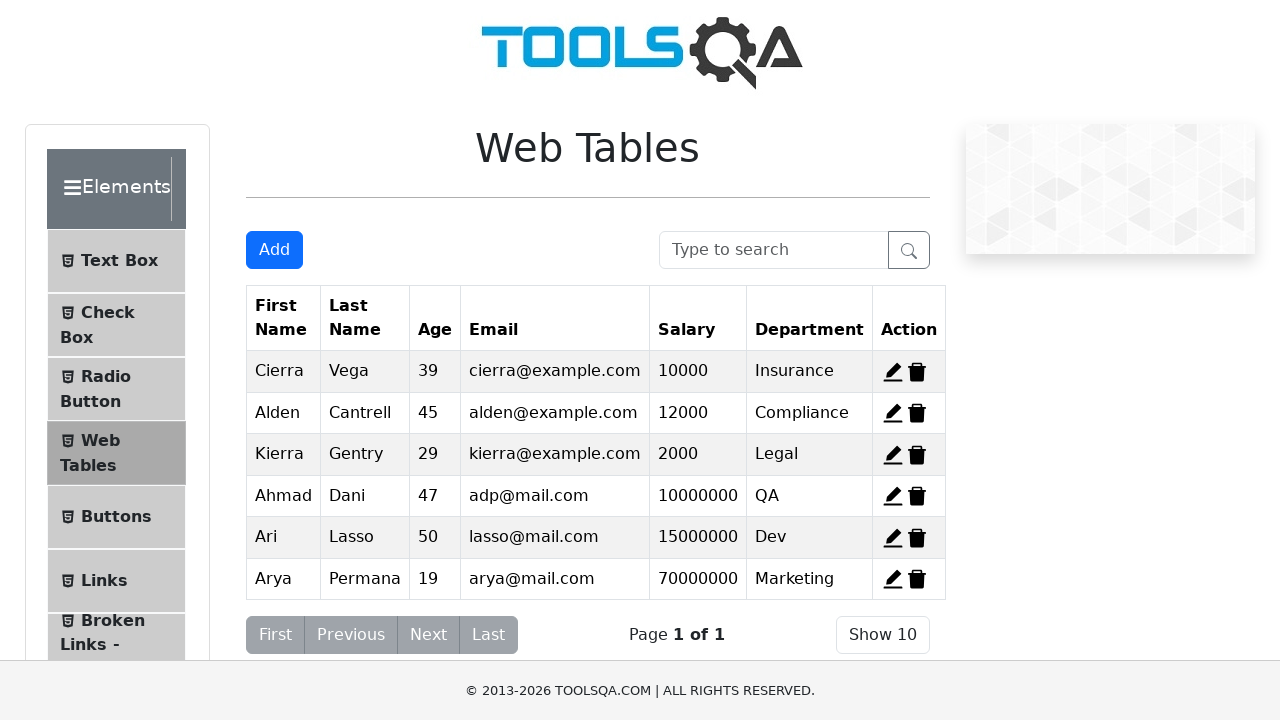